Tests that the currently applied filter is highlighted

Starting URL: https://demo.playwright.dev/todomvc

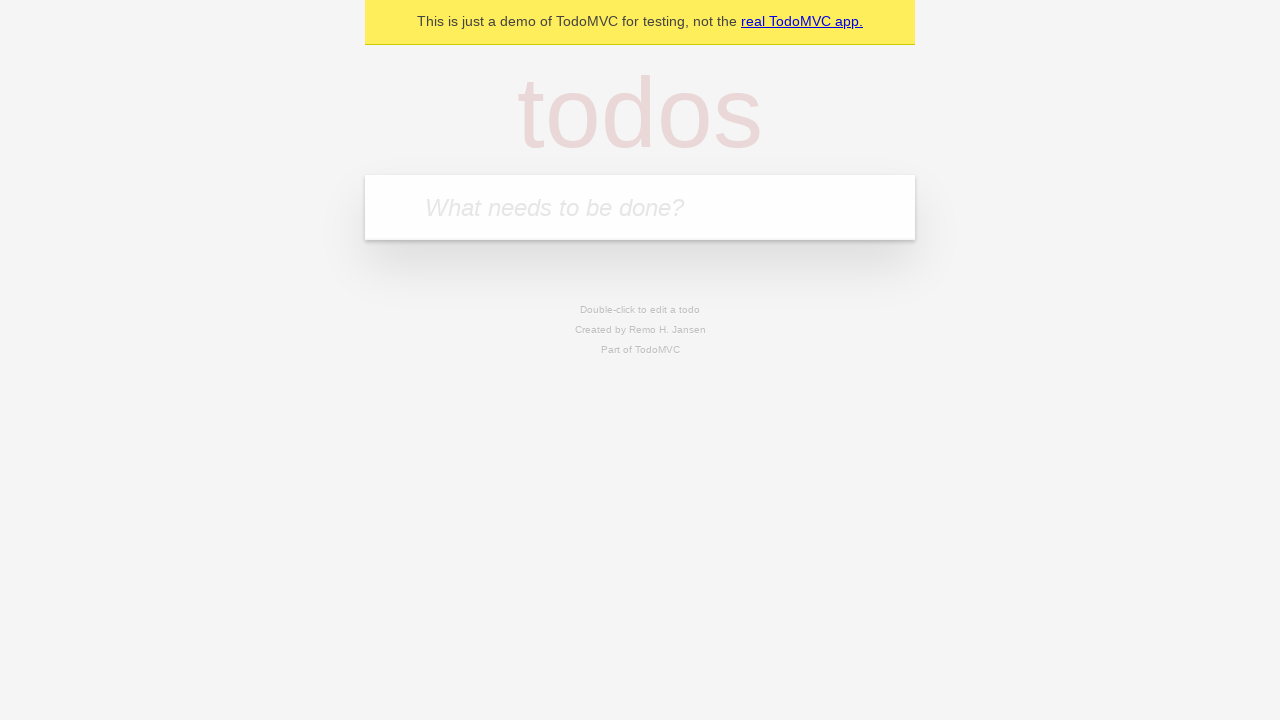

Filled new todo input with 'buy some cheese2' on internal:attr=[placeholder="What needs to be done?"i]
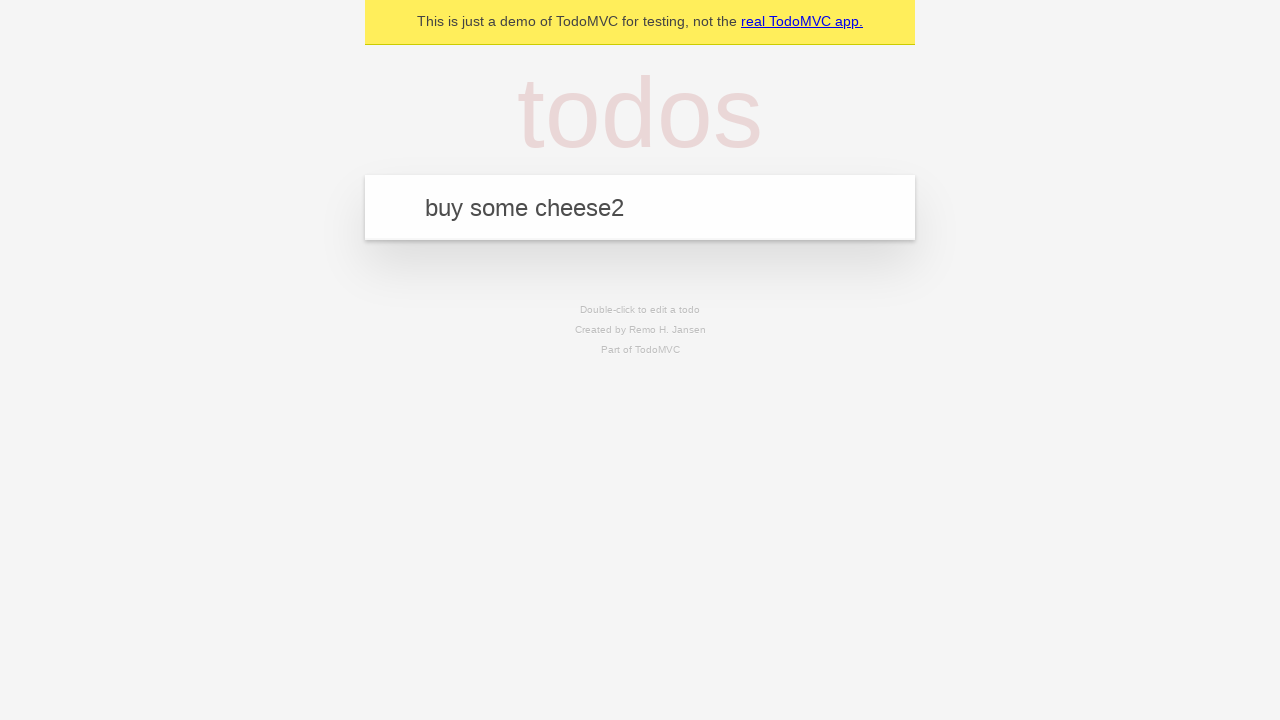

Pressed Enter to add 'buy some cheese2' todo on internal:attr=[placeholder="What needs to be done?"i]
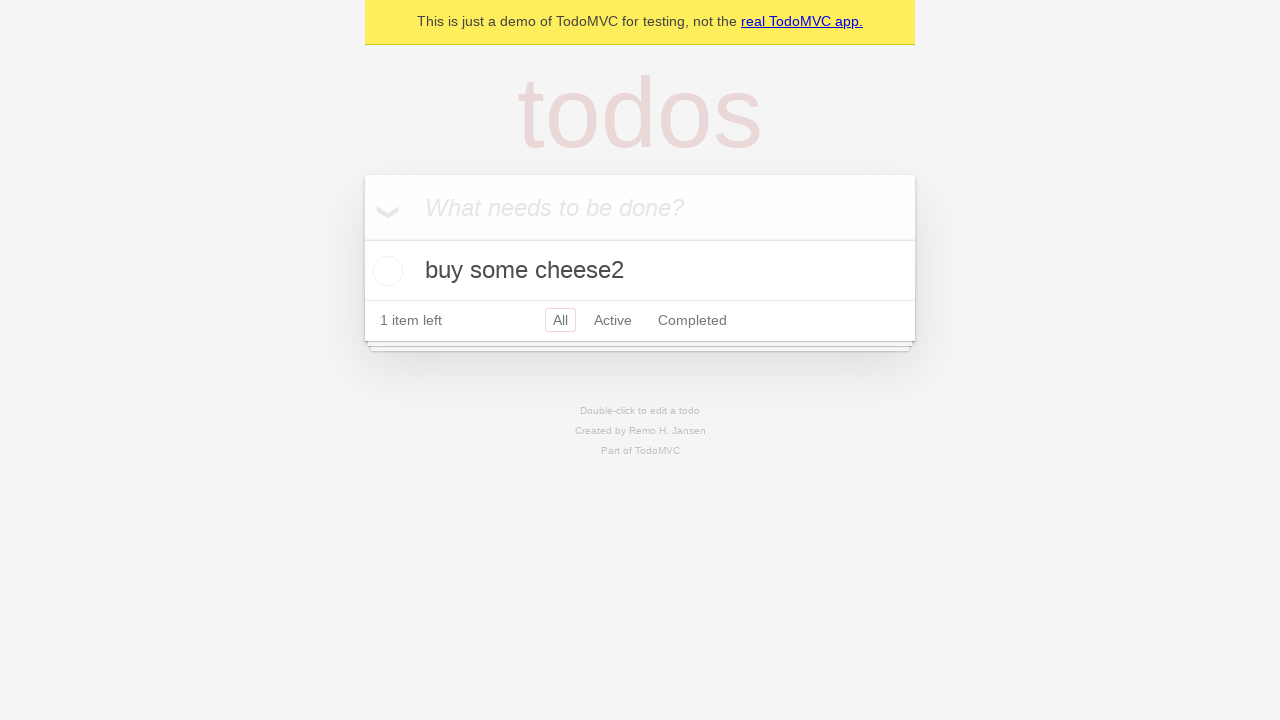

Filled new todo input with 'feed the cat' on internal:attr=[placeholder="What needs to be done?"i]
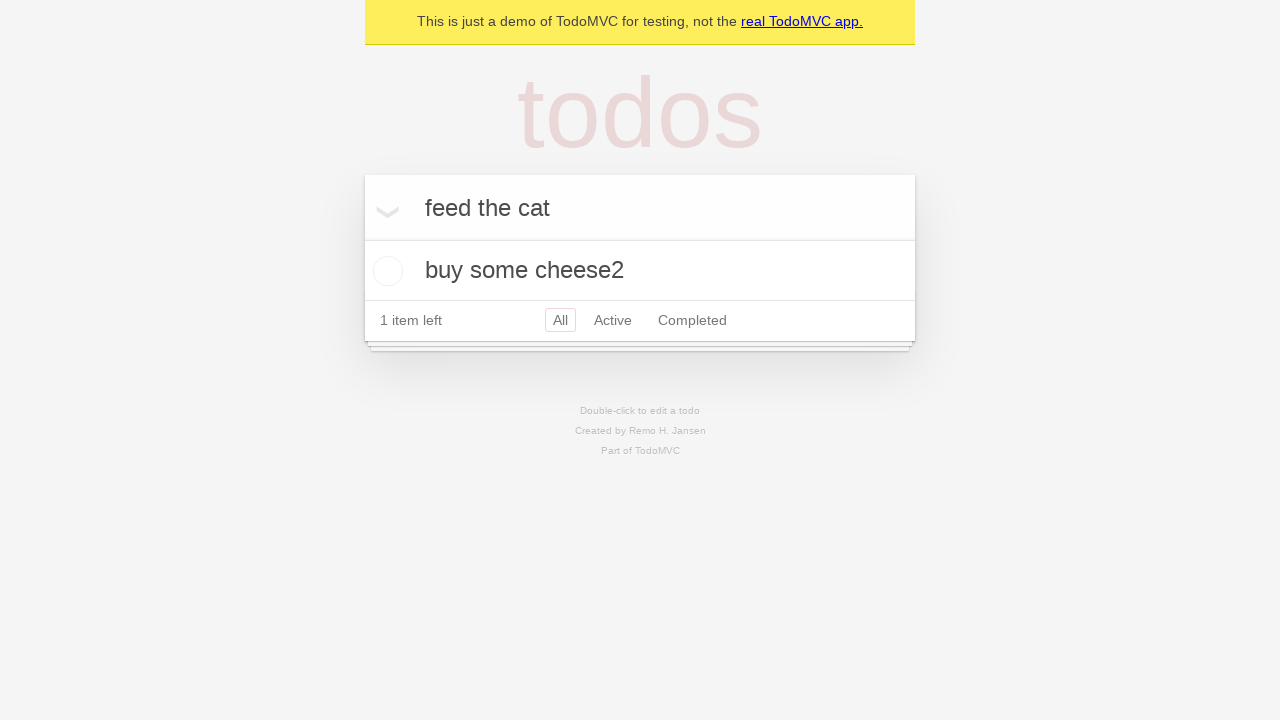

Pressed Enter to add 'feed the cat' todo on internal:attr=[placeholder="What needs to be done?"i]
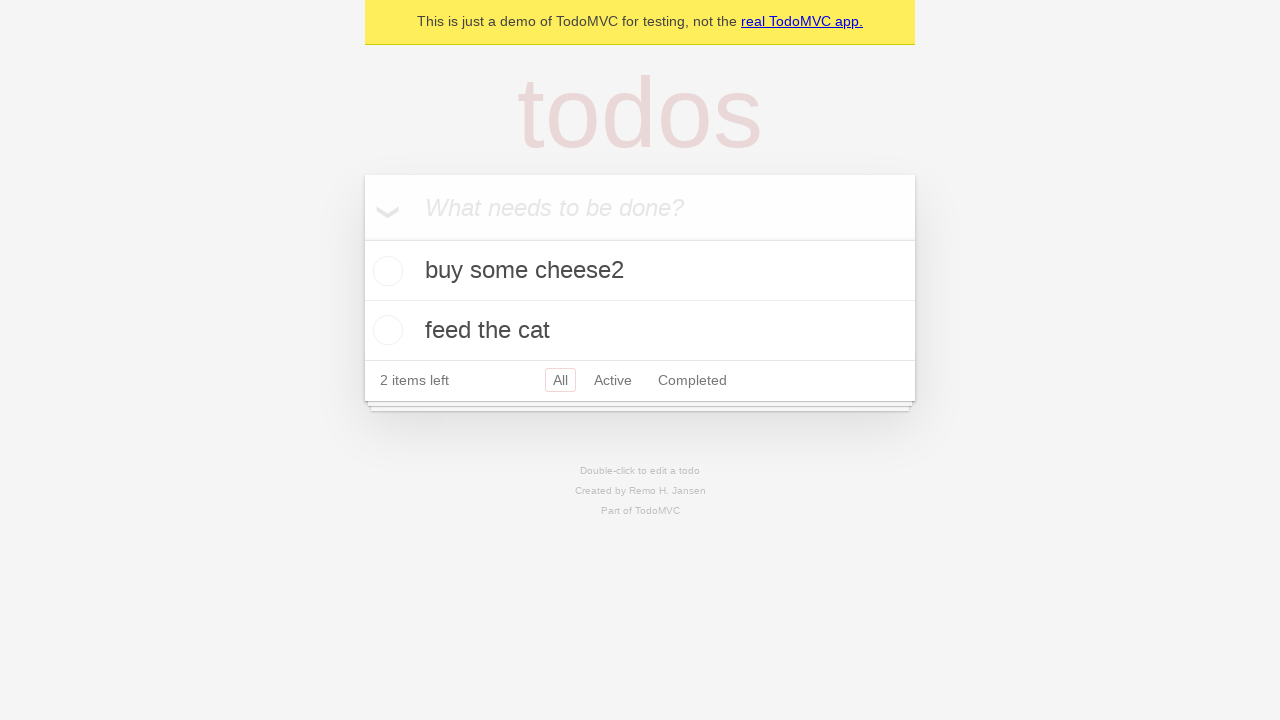

Filled new todo input with 'book a doctors appointment' on internal:attr=[placeholder="What needs to be done?"i]
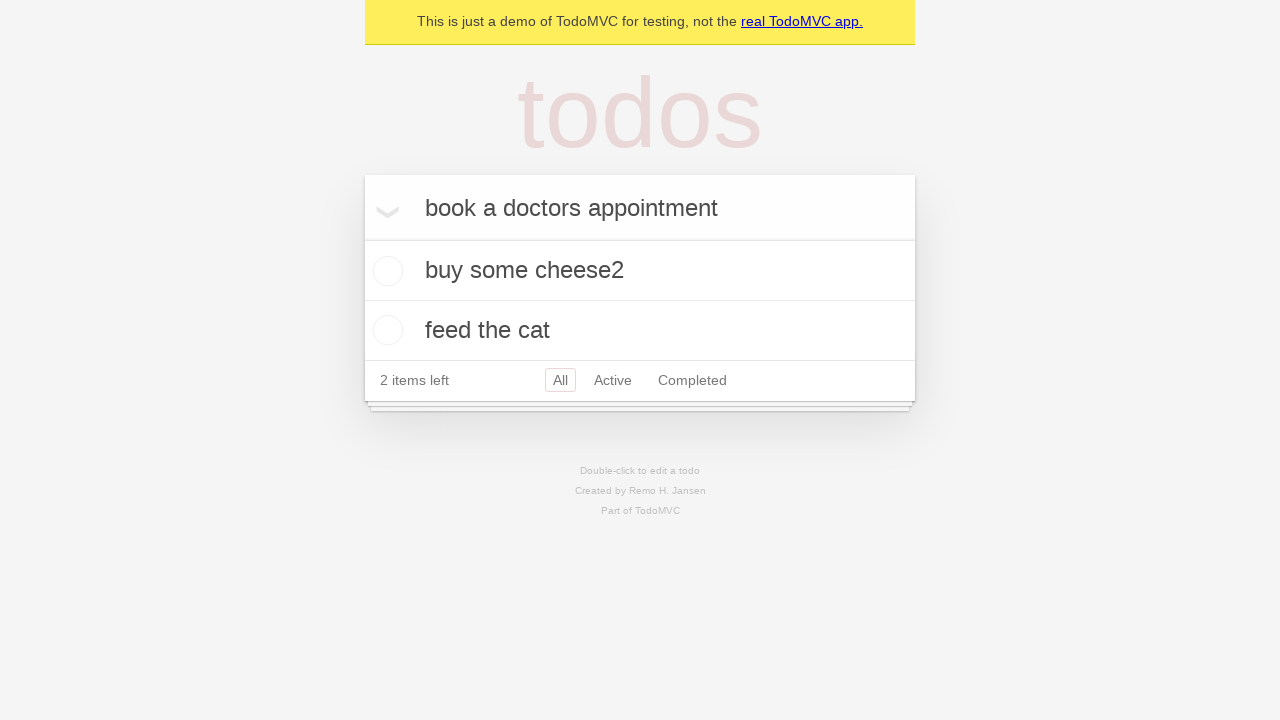

Pressed Enter to add 'book a doctors appointment' todo on internal:attr=[placeholder="What needs to be done?"i]
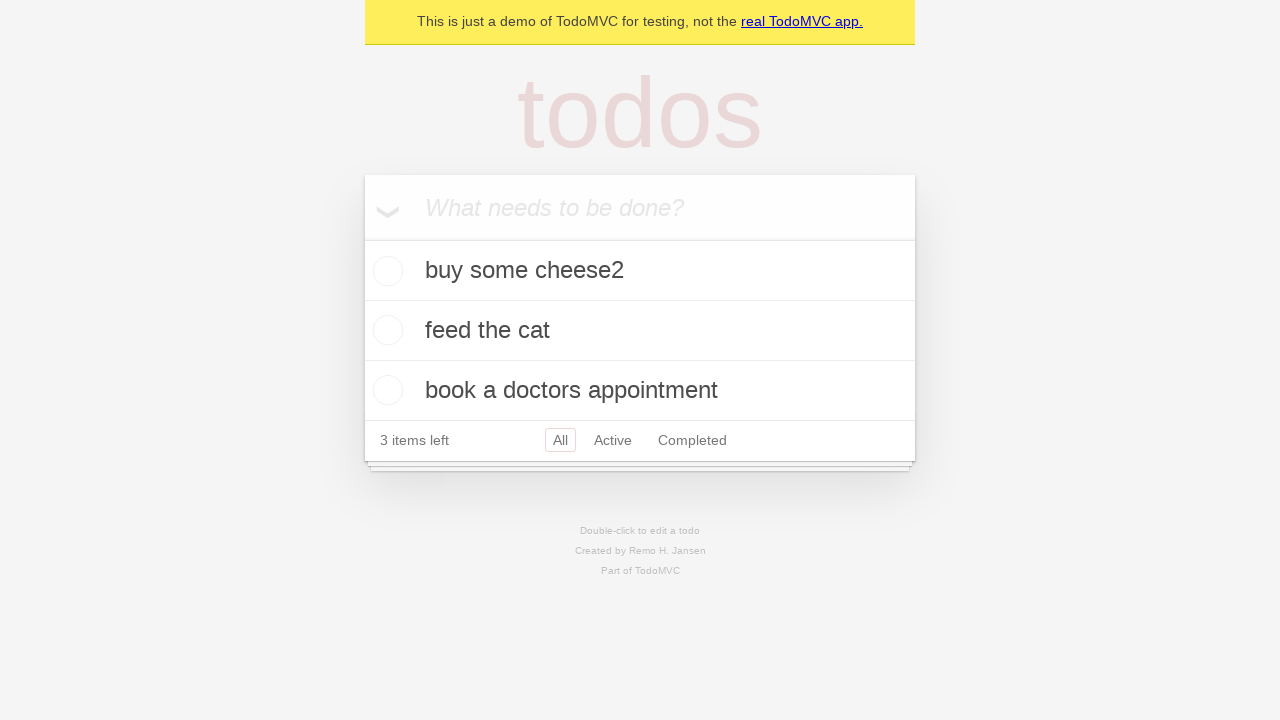

Clicked Active filter link at (613, 440) on internal:role=link[name="Active"i]
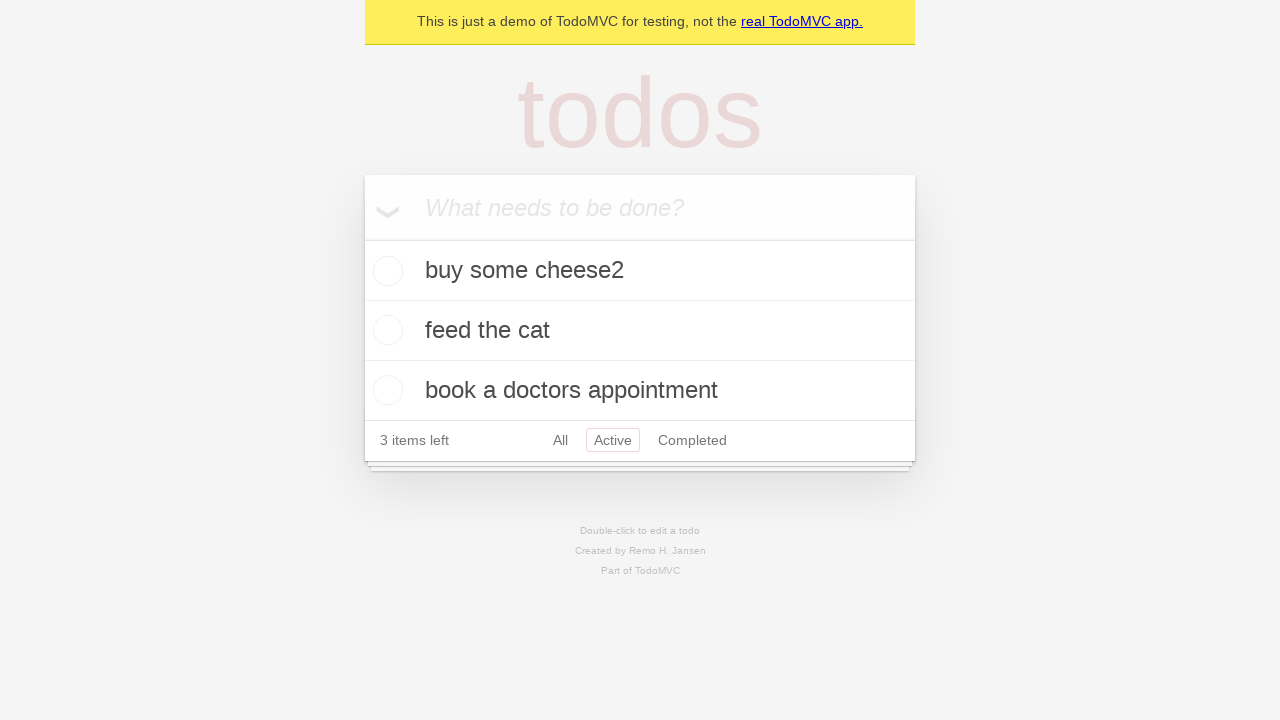

Clicked Completed filter link to verify highlight on currently applied filter at (692, 440) on internal:role=link[name="Completed"i]
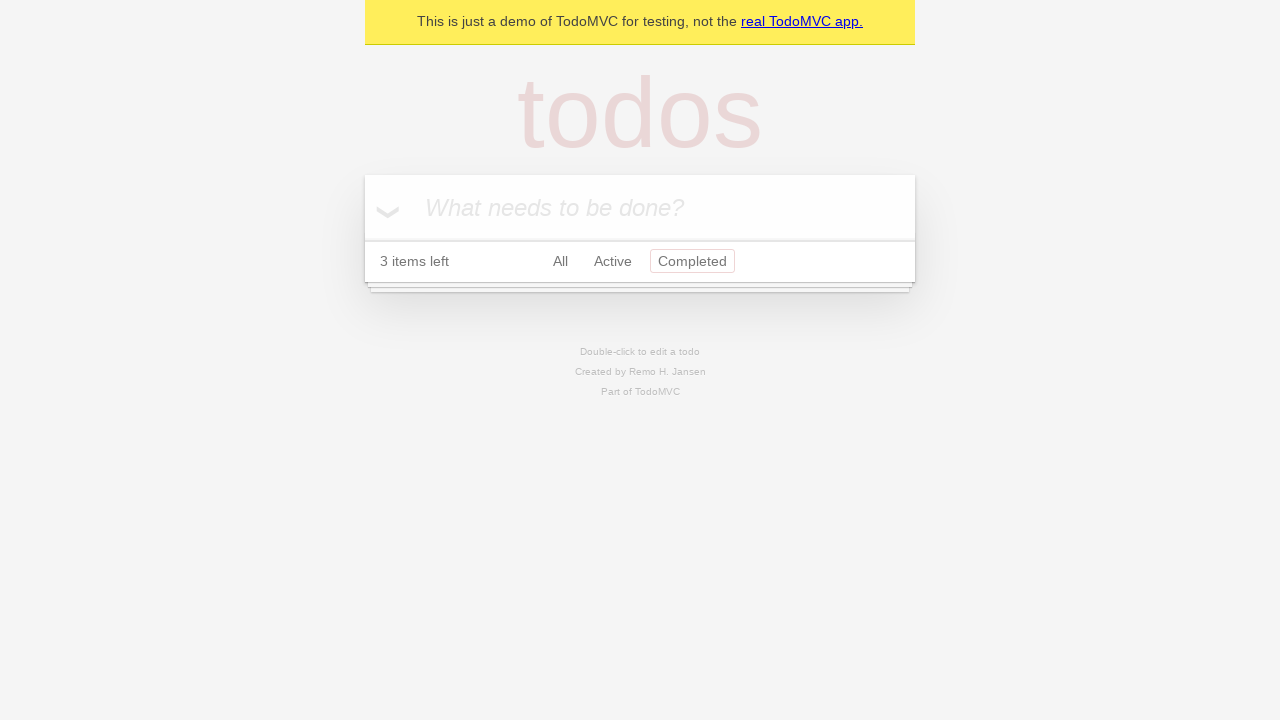

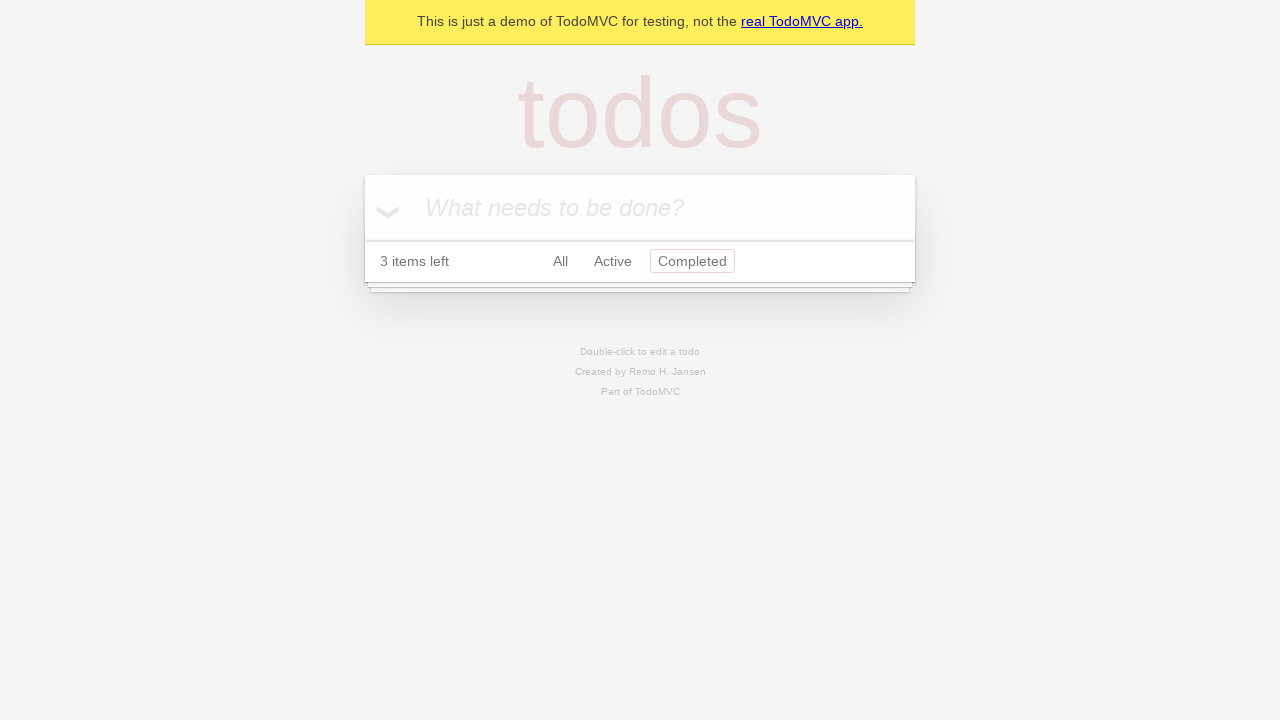